Tests a countdown timer functionality by waiting for the countdown element to reach "00" at the end of its text.

Starting URL: https://automationfc.github.io/fluent-wait/

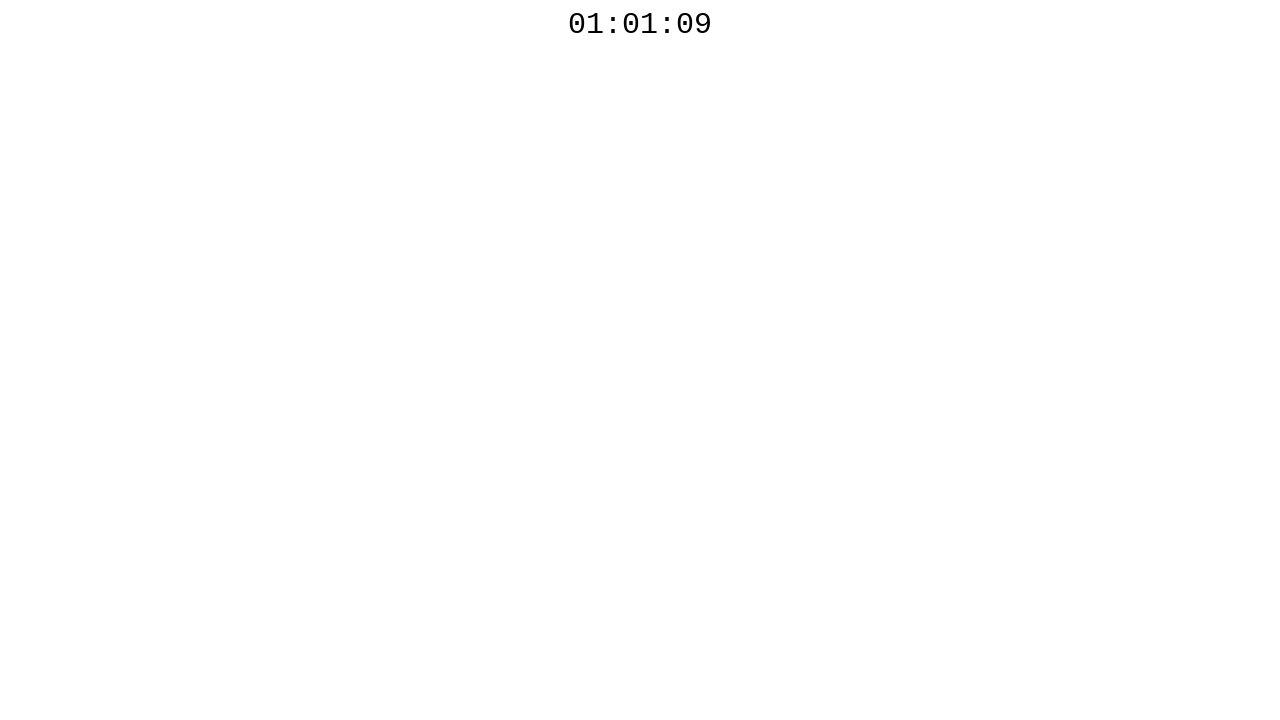

Countdown timer element became visible
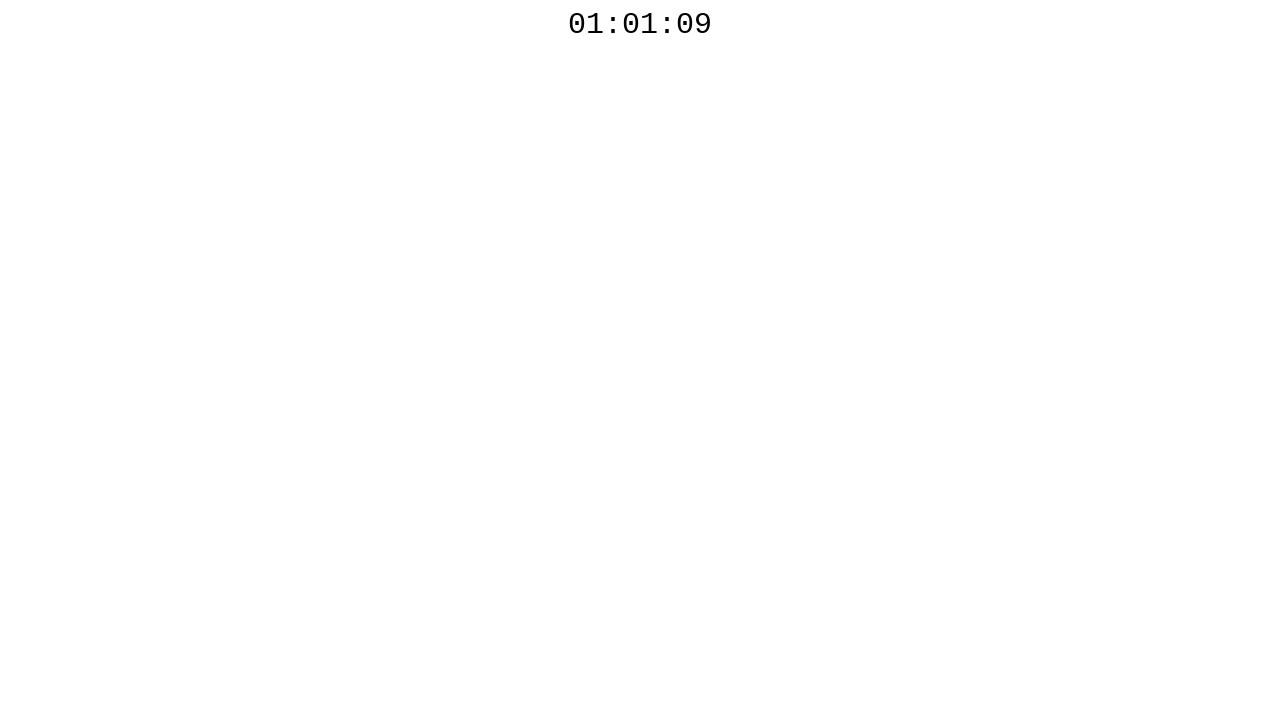

Countdown timer reached '00' - countdown completed
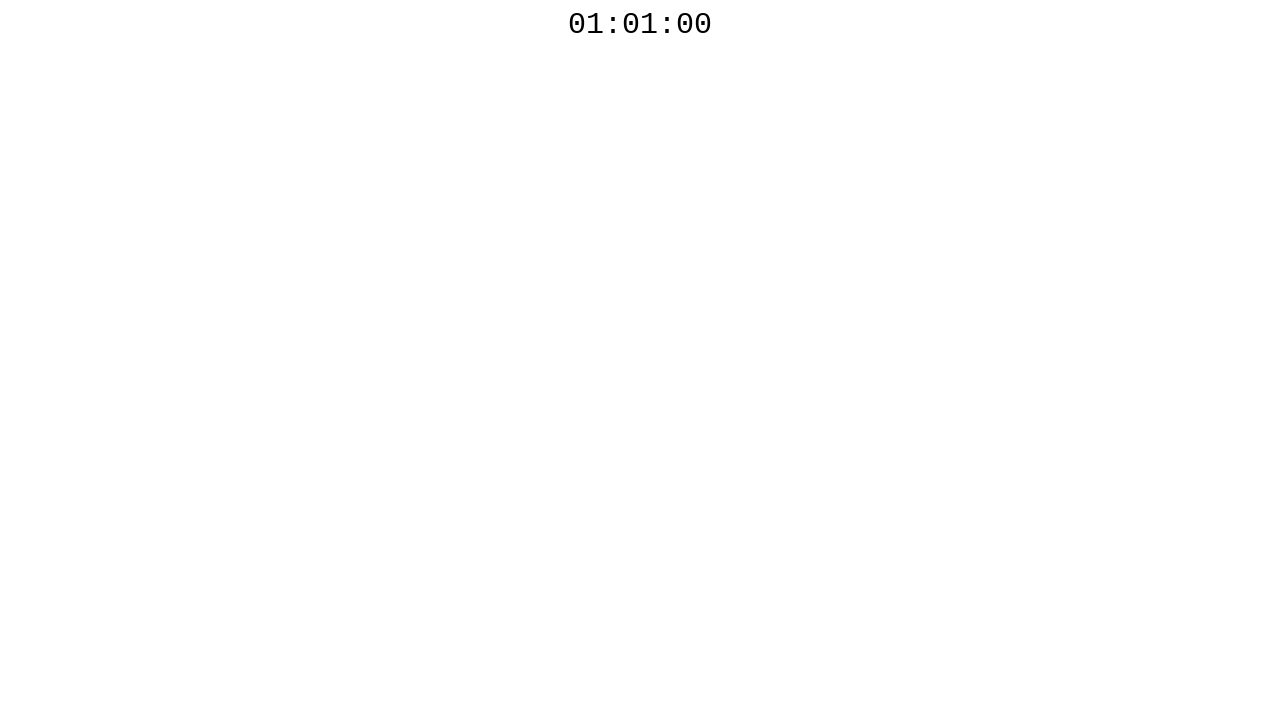

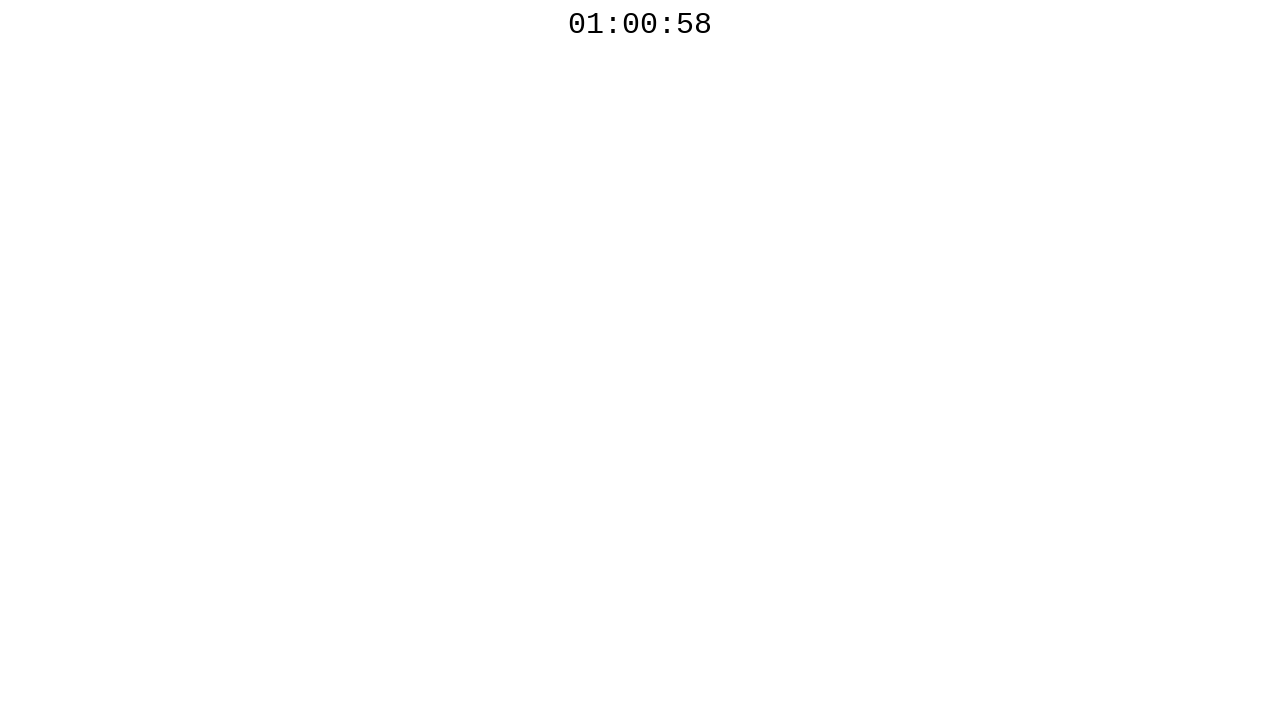